Tests that new todo items are appended to the bottom of the list and the count is displayed

Starting URL: https://demo.playwright.dev/todomvc

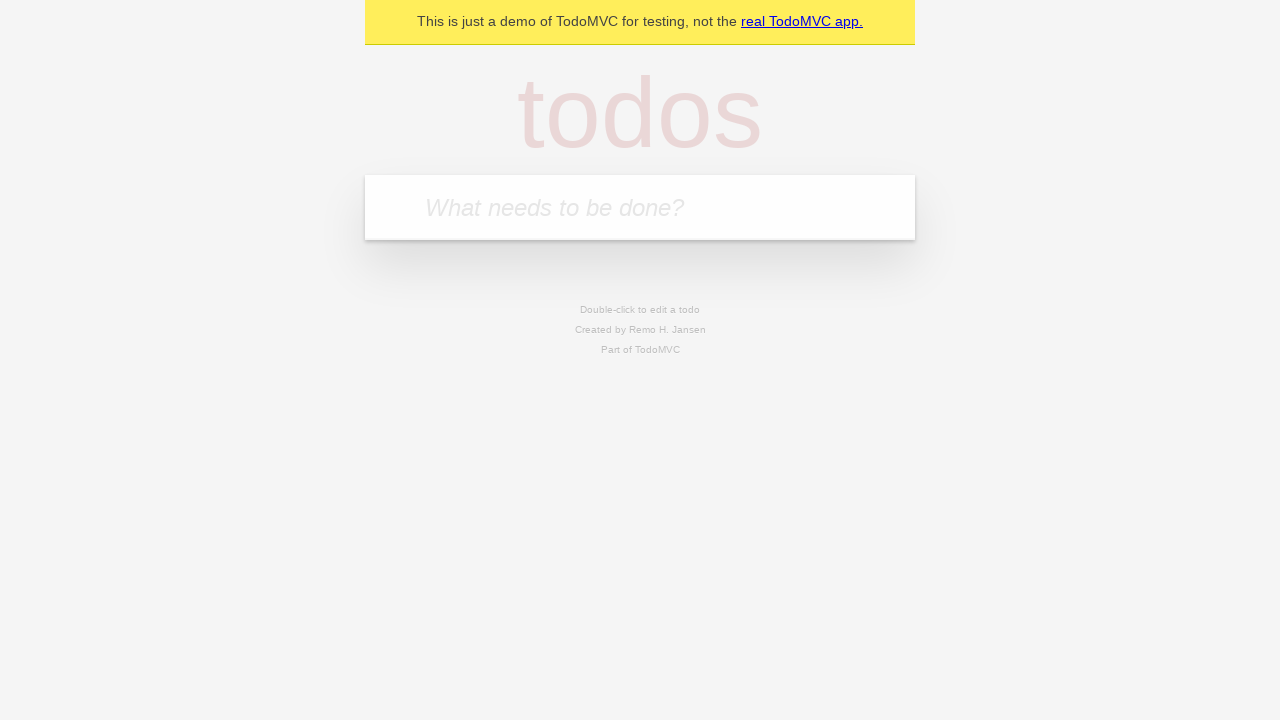

Located the todo input field
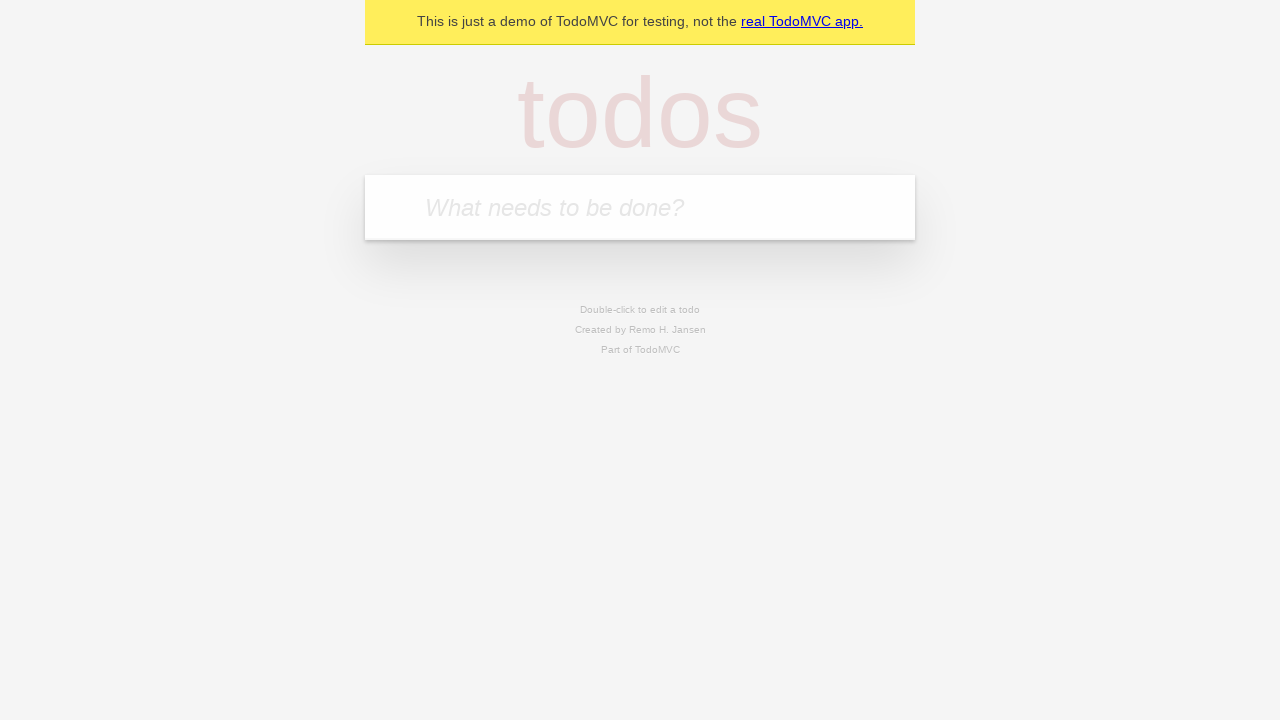

Filled first todo item: 'buy some cheese' on internal:attr=[placeholder="What needs to be done?"i]
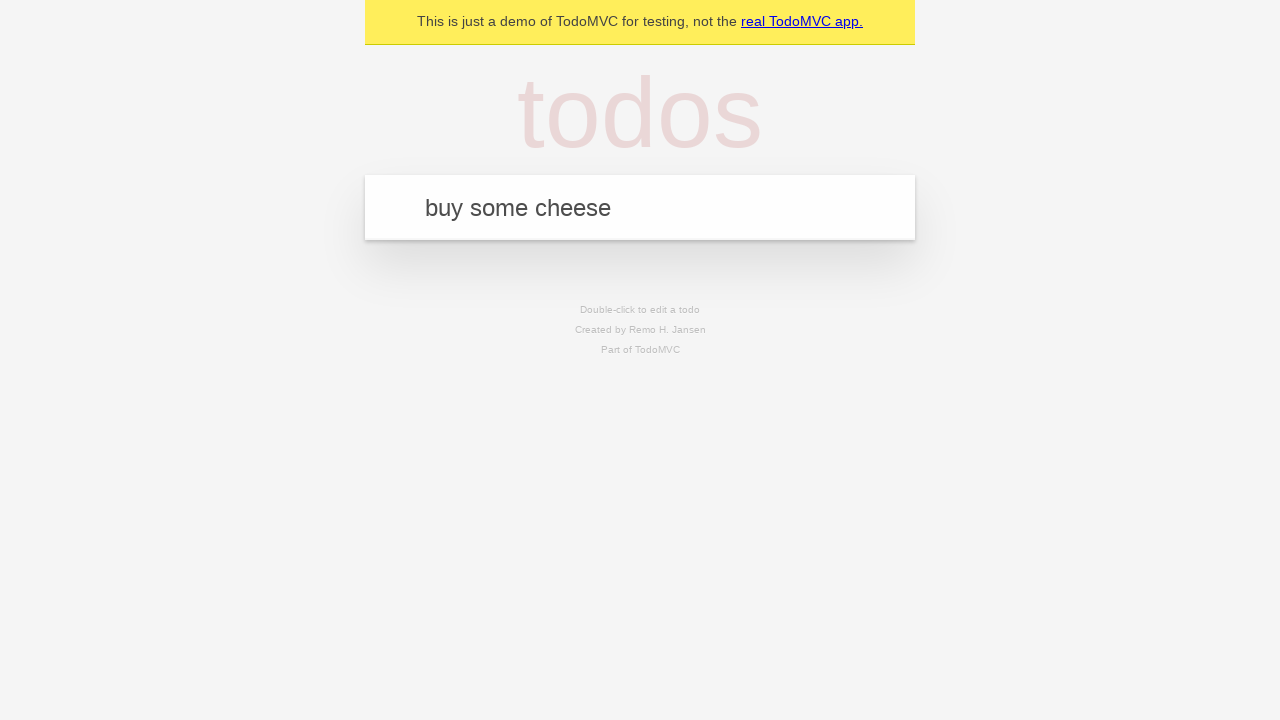

Submitted first todo item on internal:attr=[placeholder="What needs to be done?"i]
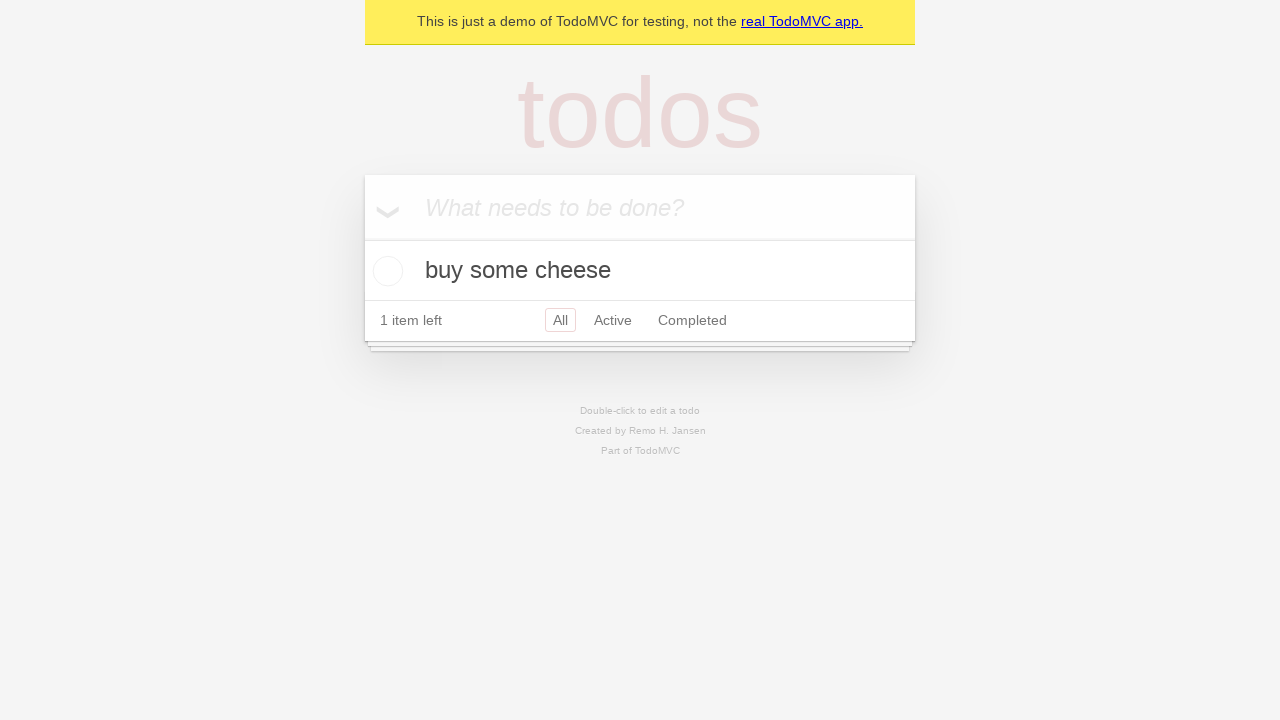

Filled second todo item: 'feed the cat' on internal:attr=[placeholder="What needs to be done?"i]
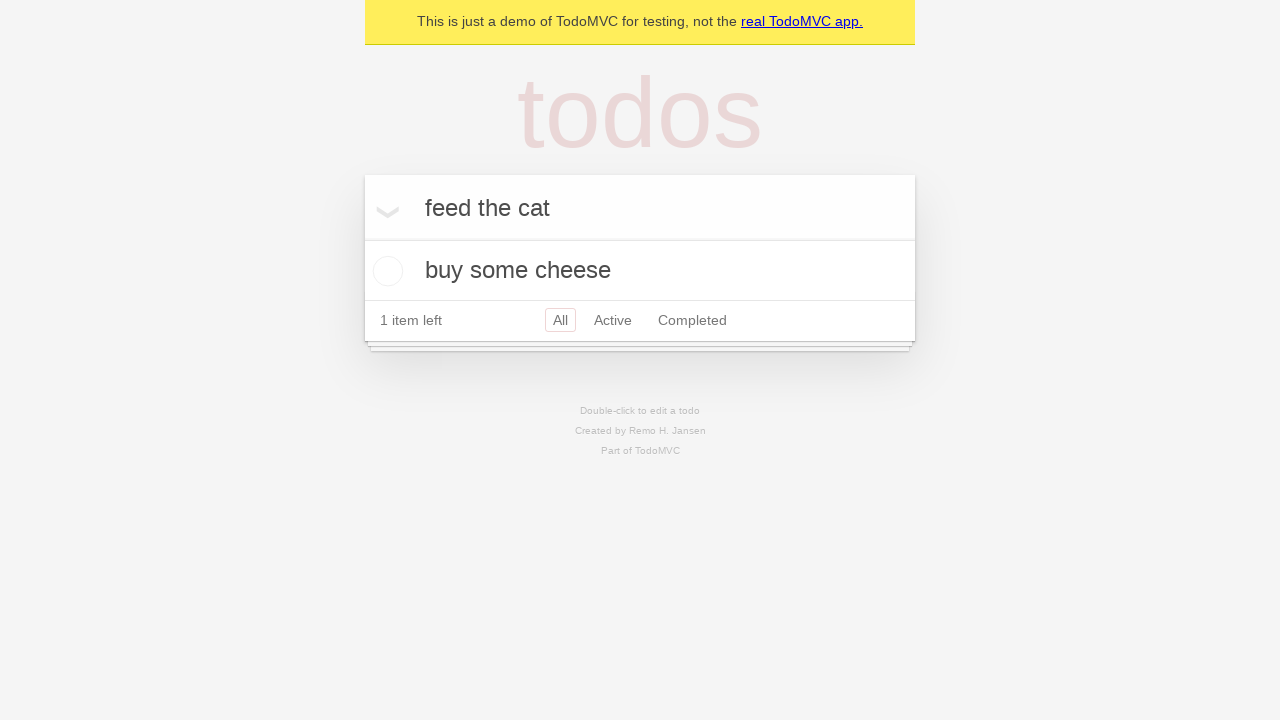

Submitted second todo item on internal:attr=[placeholder="What needs to be done?"i]
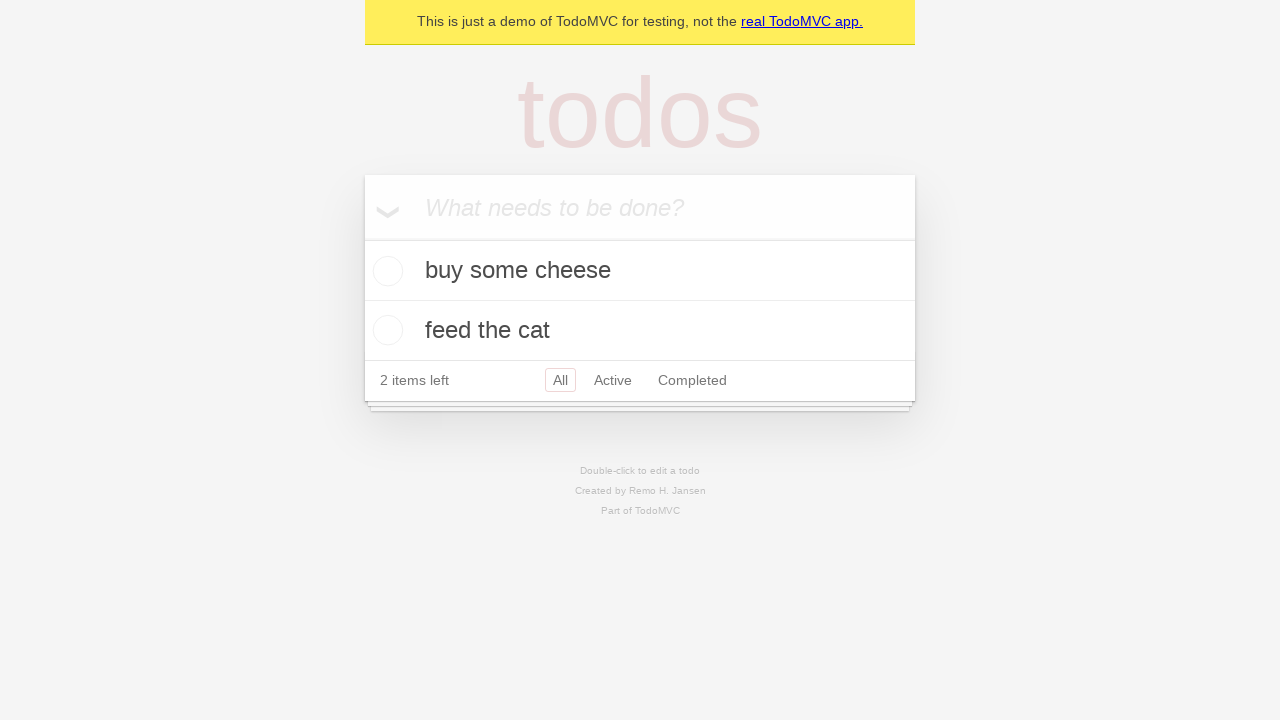

Filled third todo item: 'book a doctors appointment' on internal:attr=[placeholder="What needs to be done?"i]
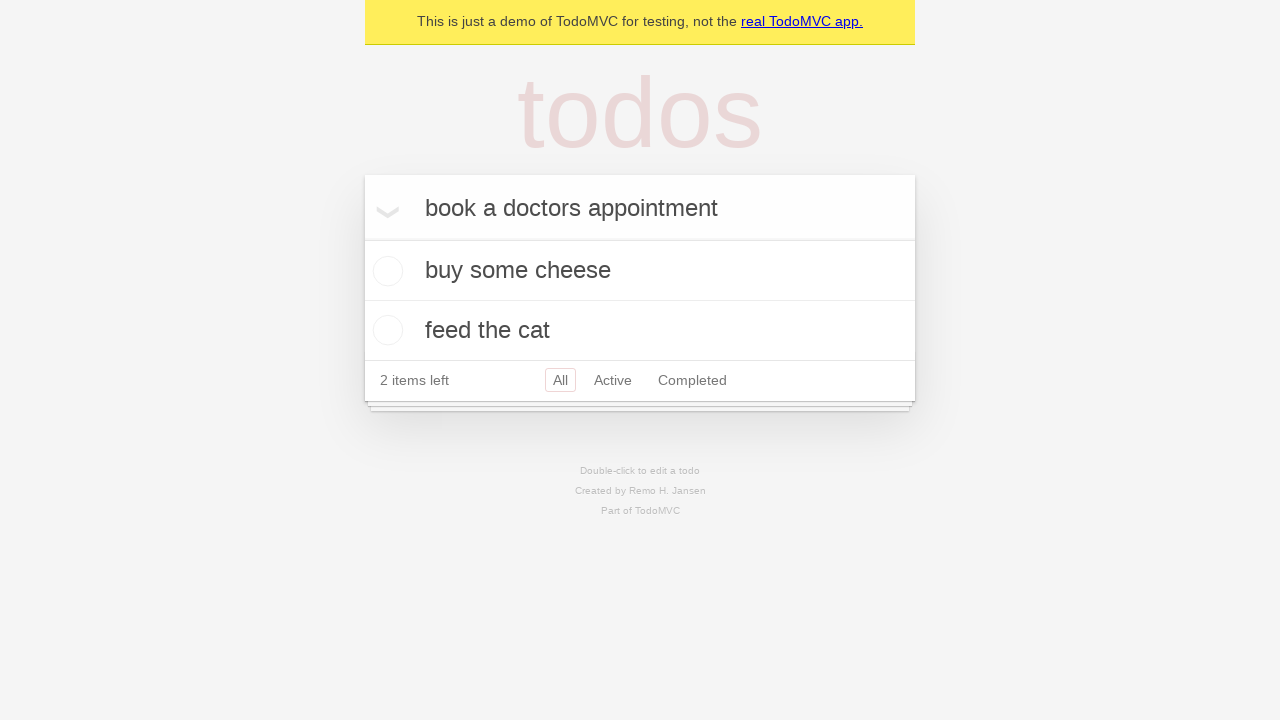

Submitted third todo item on internal:attr=[placeholder="What needs to be done?"i]
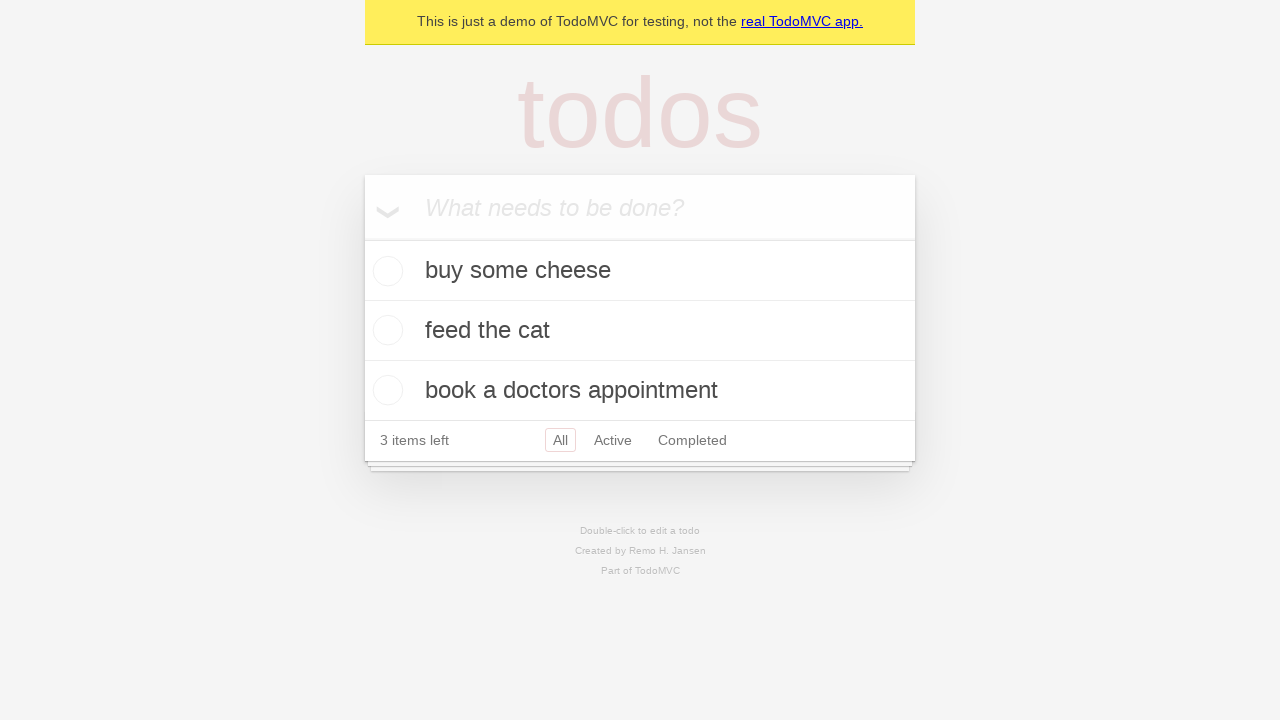

Verified all 3 items are displayed with correct count
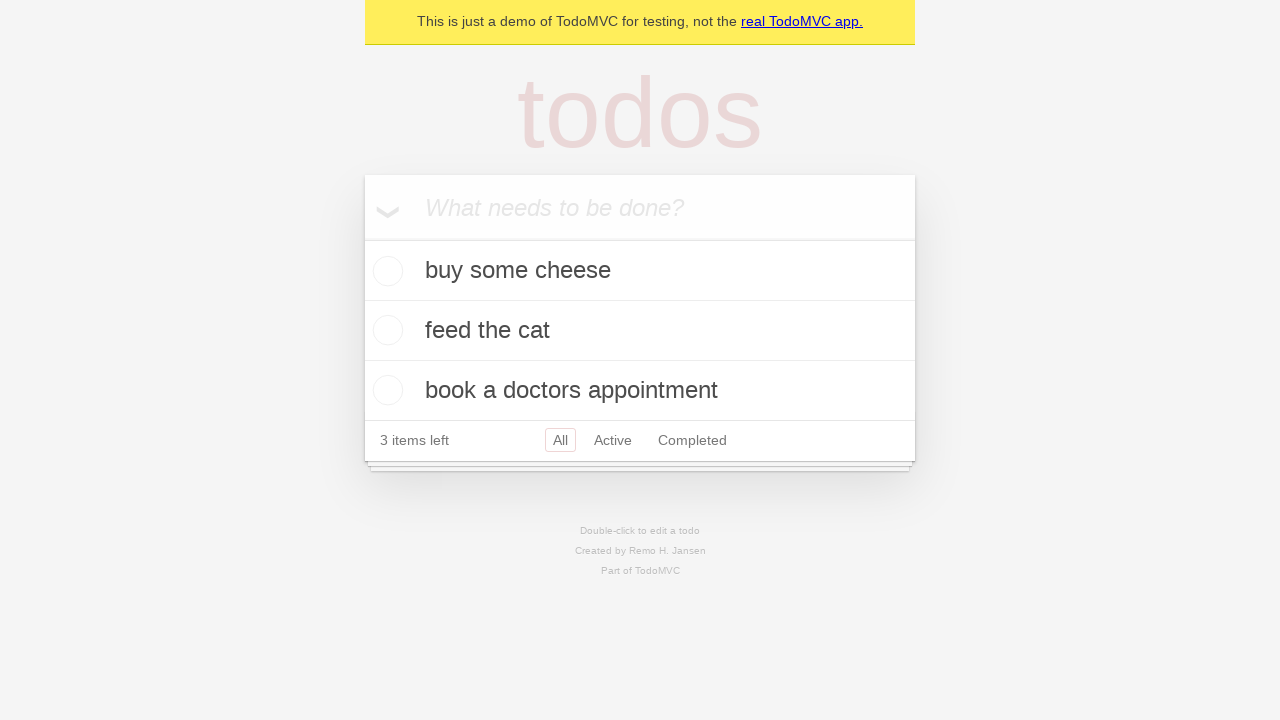

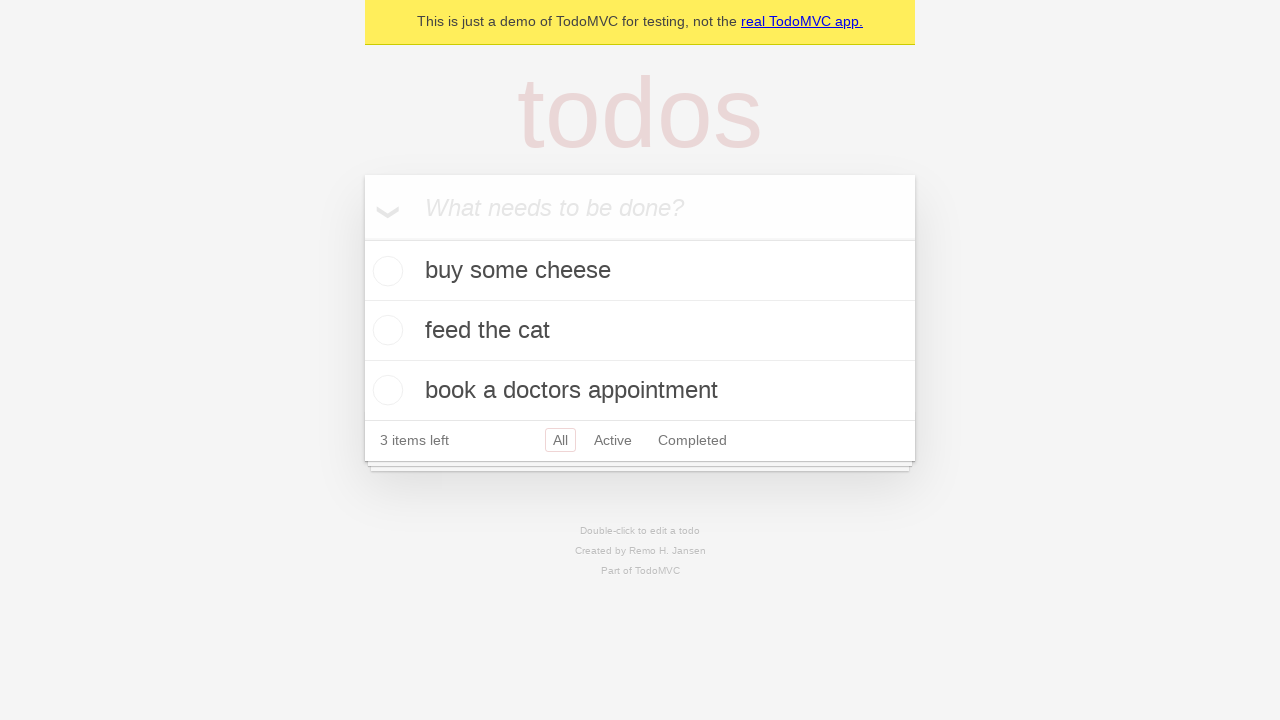